Tests radio button functionality by selecting different car brand options (BMW, Honda, Benz) and verifying their selection state

Starting URL: https://www.letskodeit.com/practice

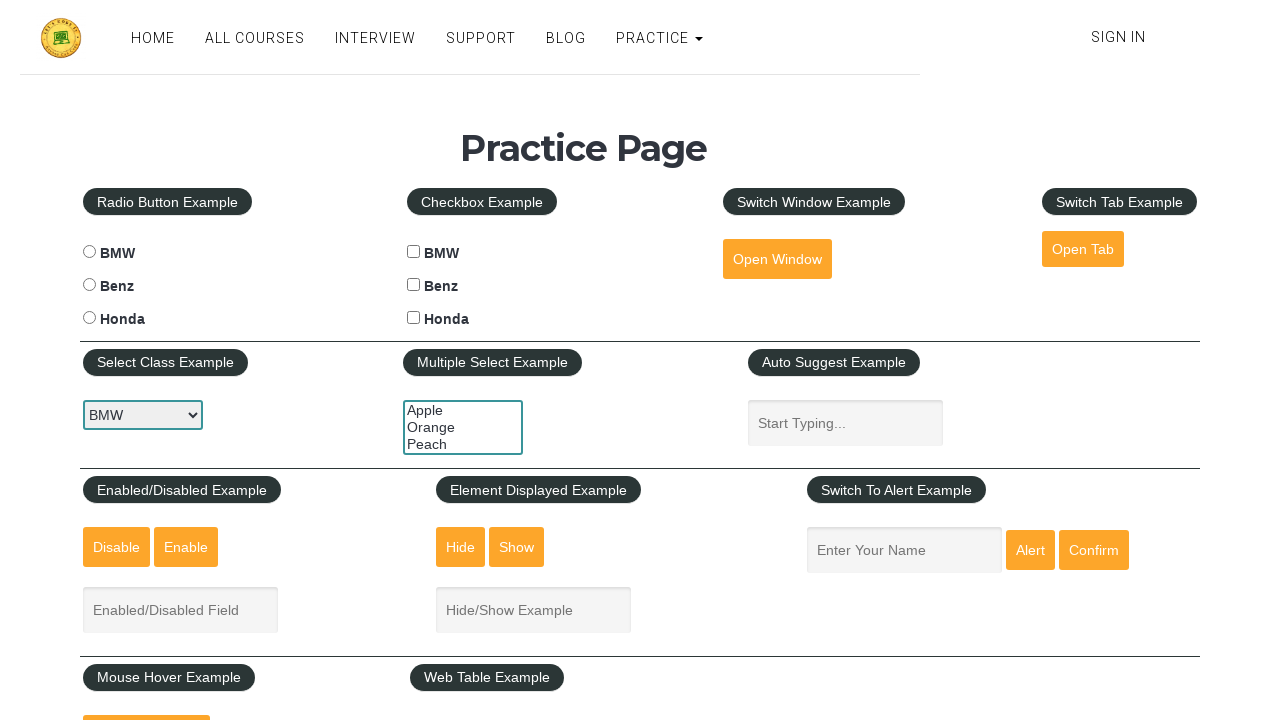

Clicked BMW radio button at (89, 252) on input#bmwradio
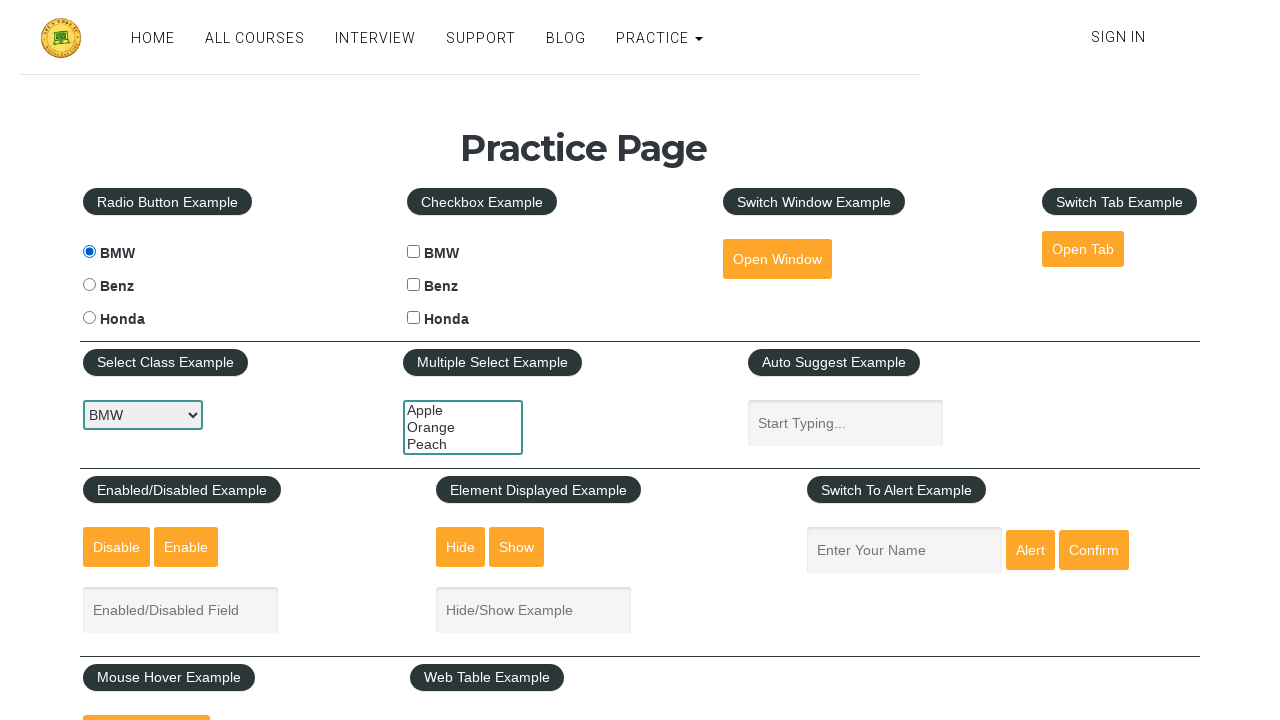

Verified BMW radio button is selected
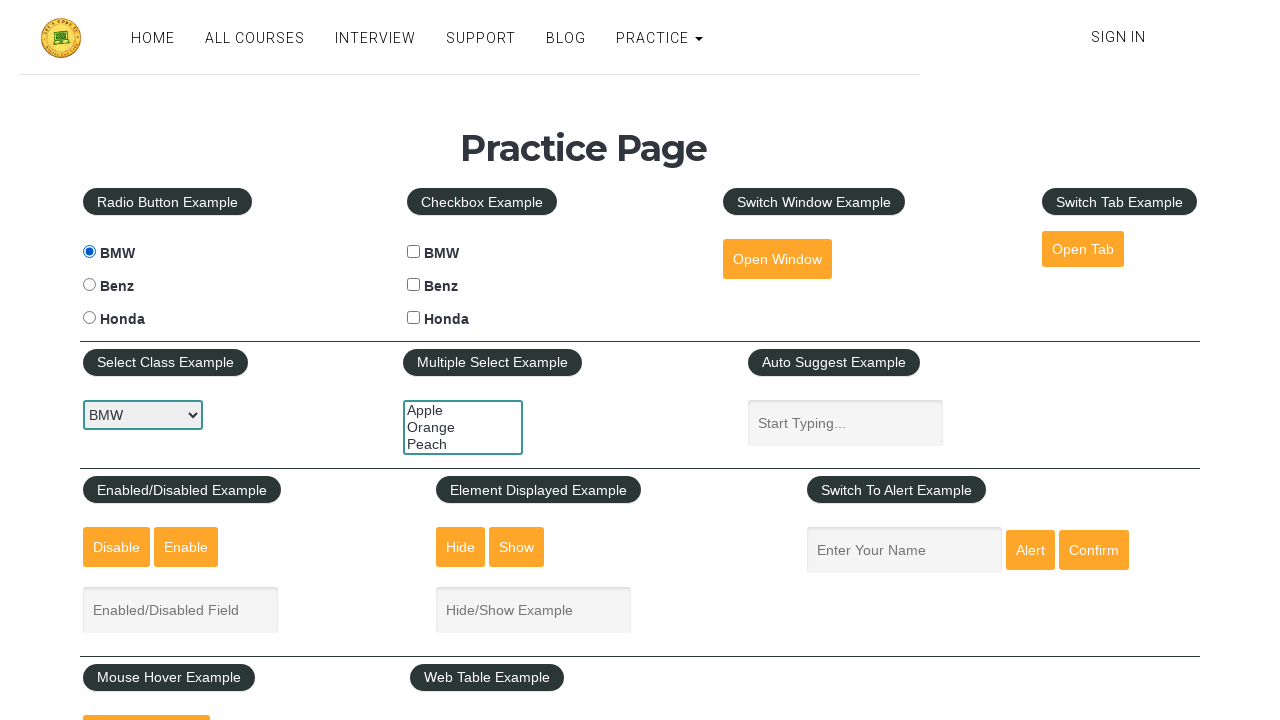

Clicked Honda radio button at (89, 318) on input#hondaradio
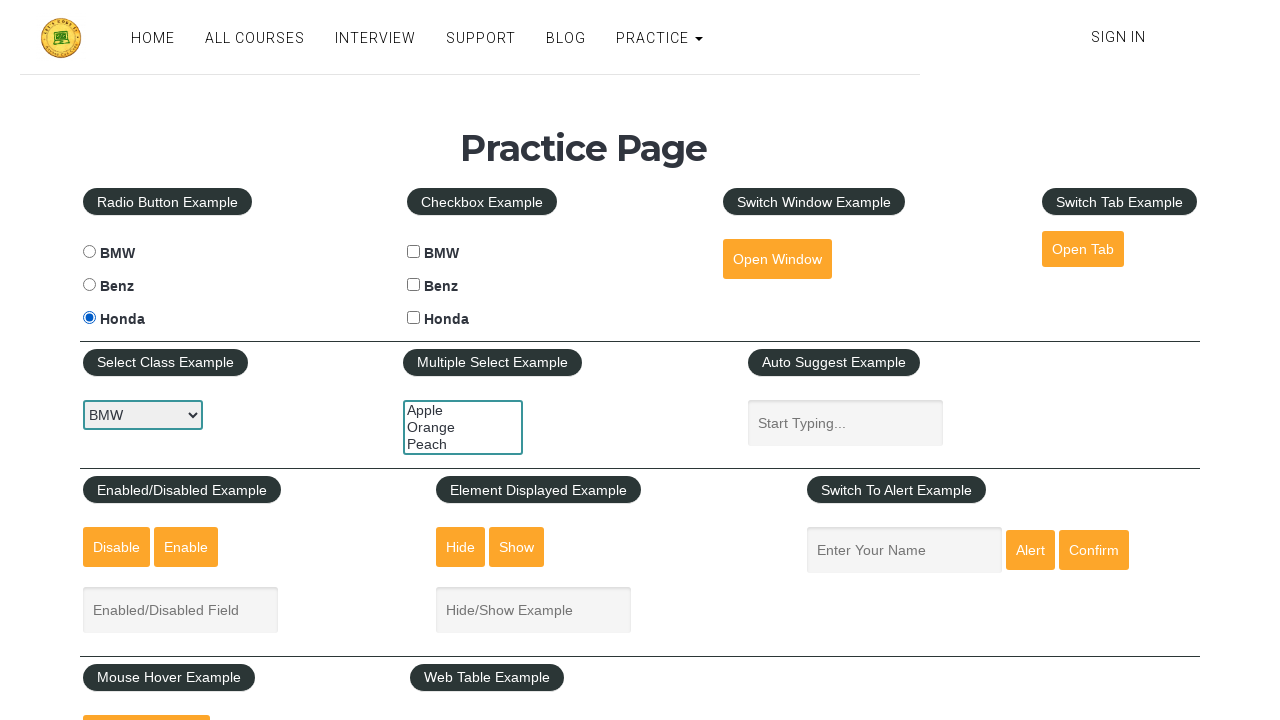

Verified Honda radio button is selected
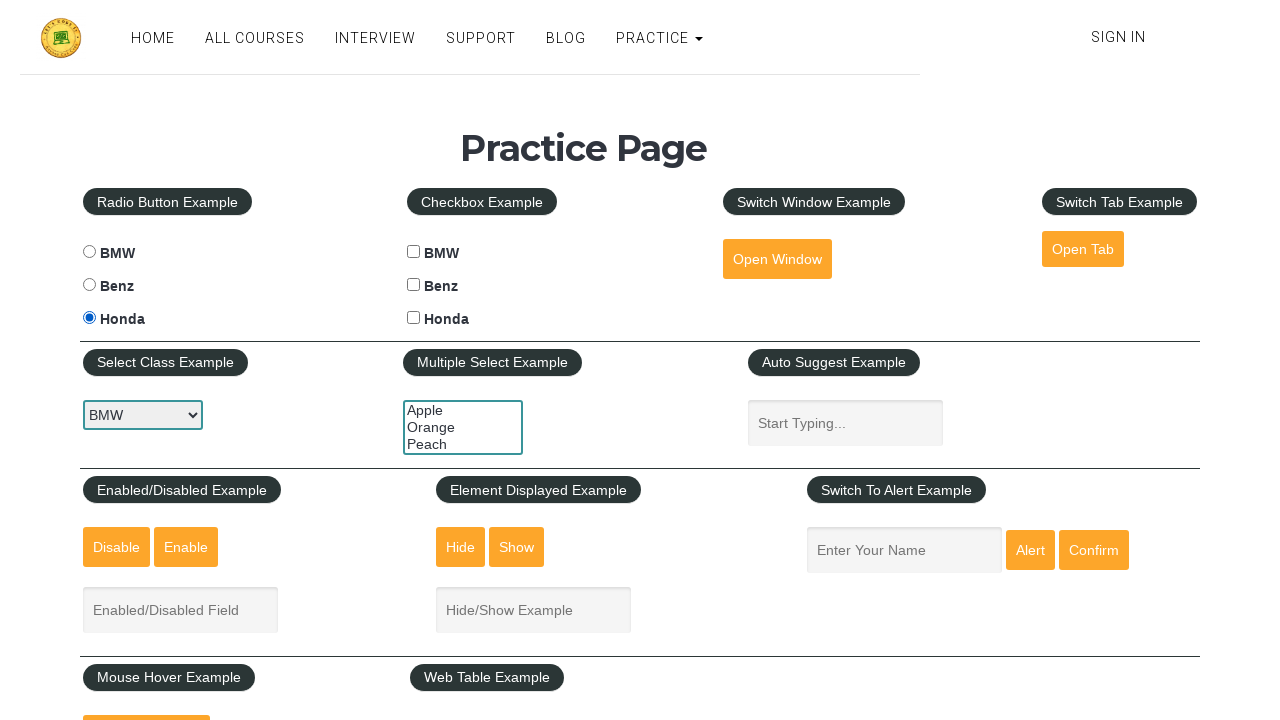

Clicked Benz radio button at (89, 285) on input#benzradio
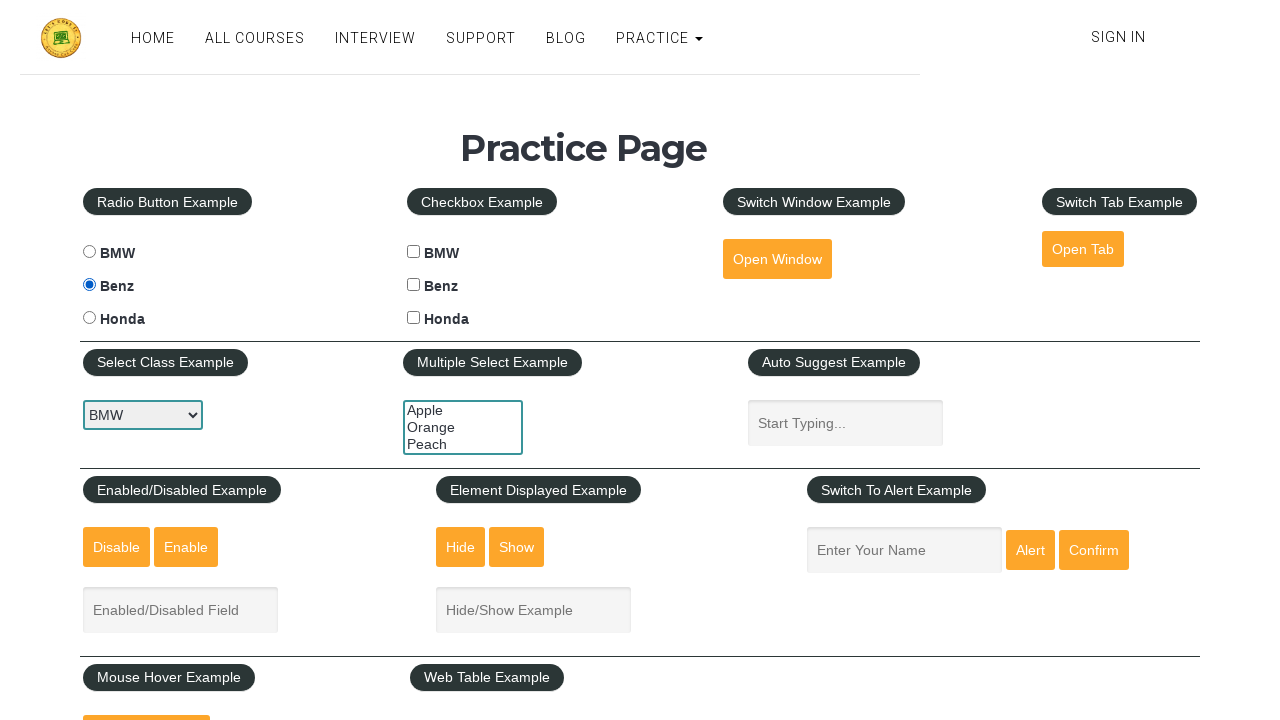

Verified Benz radio button is selected
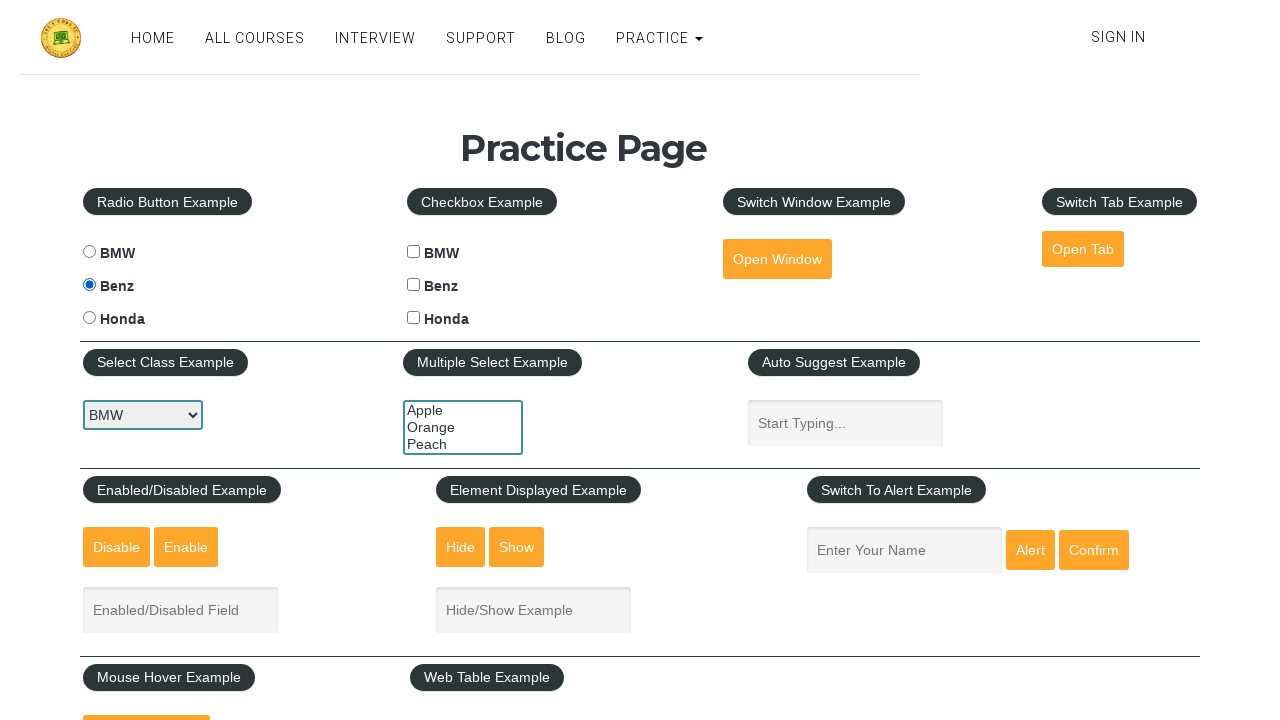

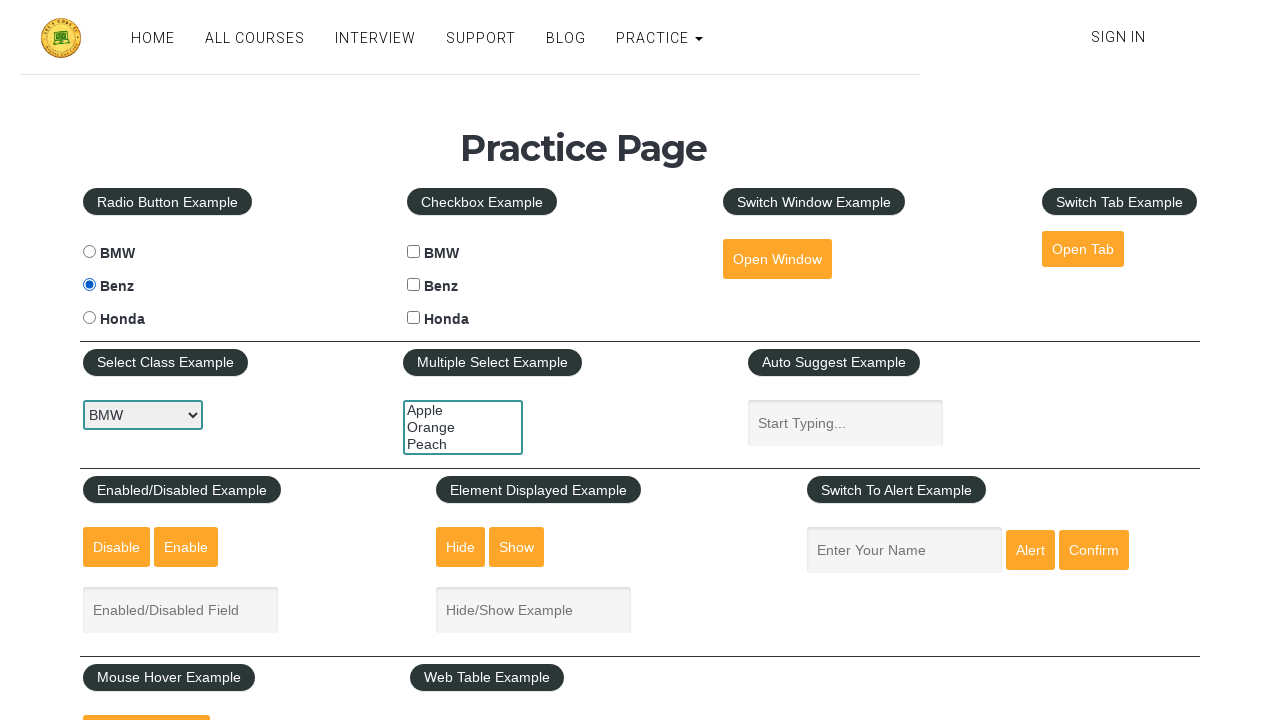